Tests JavaScript prompt dialog by clicking a button and accepting the prompt without entering text

Starting URL: https://the-internet.herokuapp.com/javascript_alerts

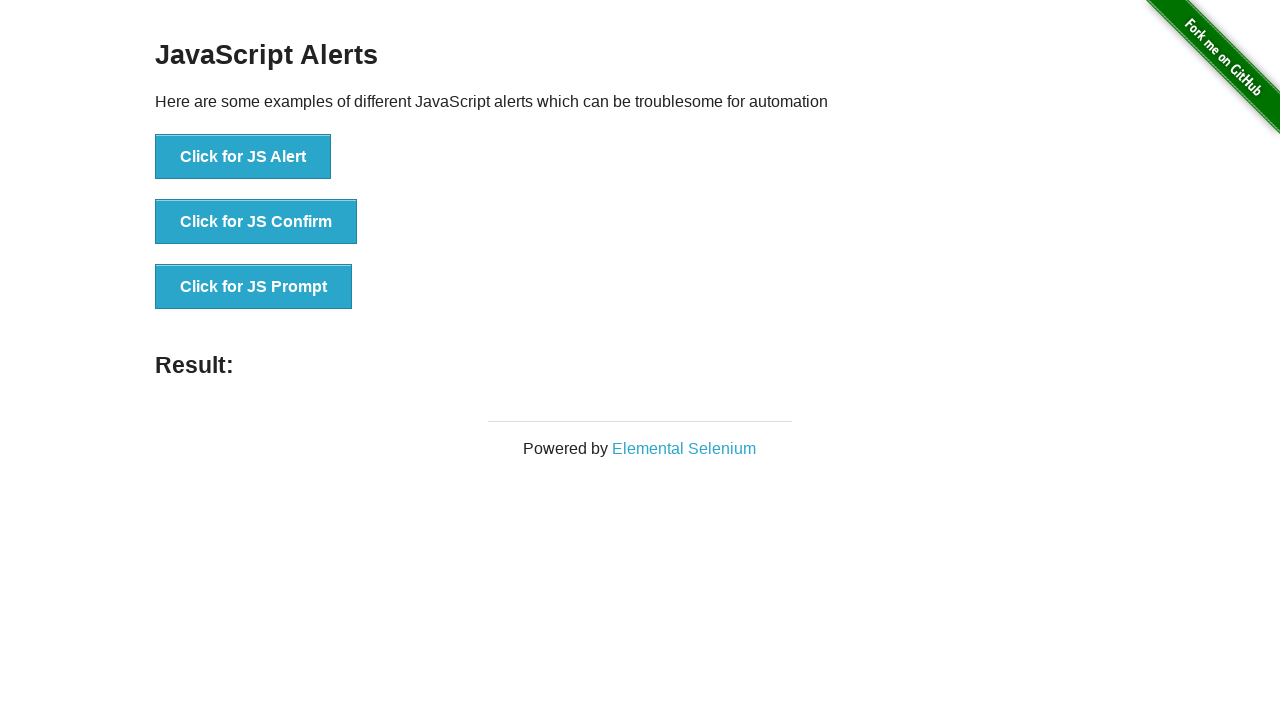

Clicked 'Click for JS Prompt' button to trigger JavaScript prompt dialog at (254, 287) on button:has-text('Click for JS Prompt')
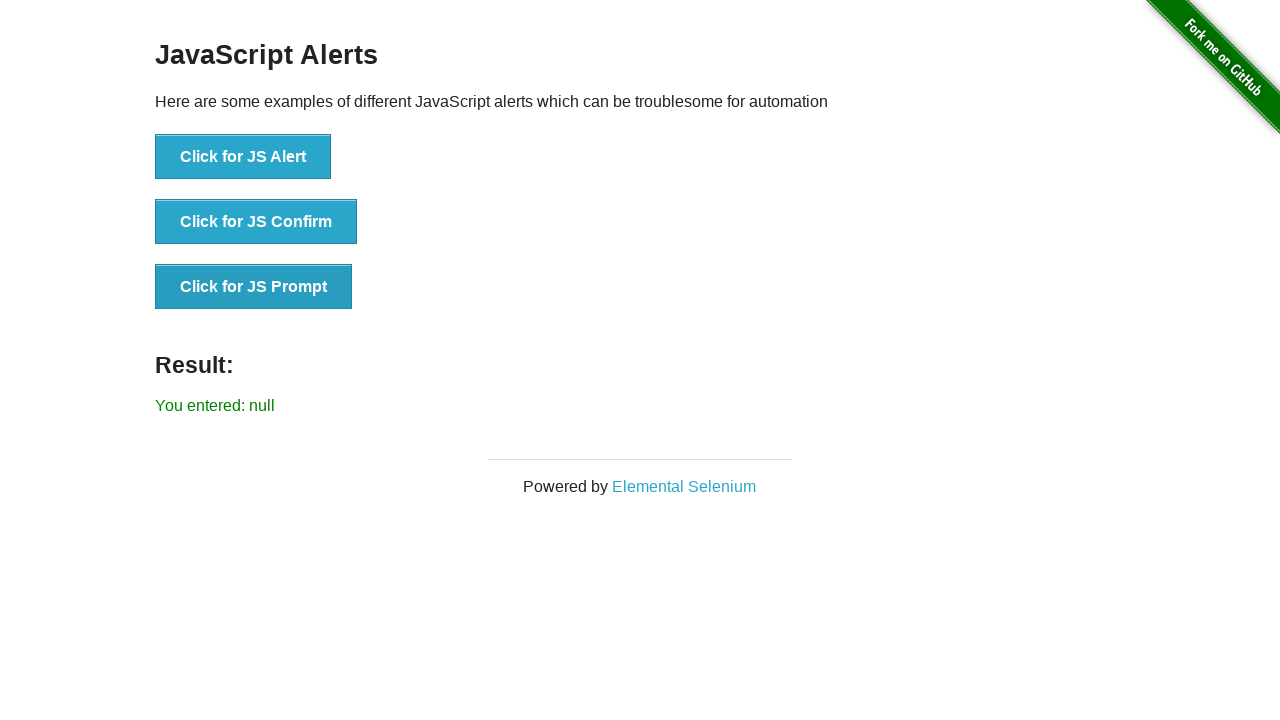

Set up dialog handler to accept prompt without entering text
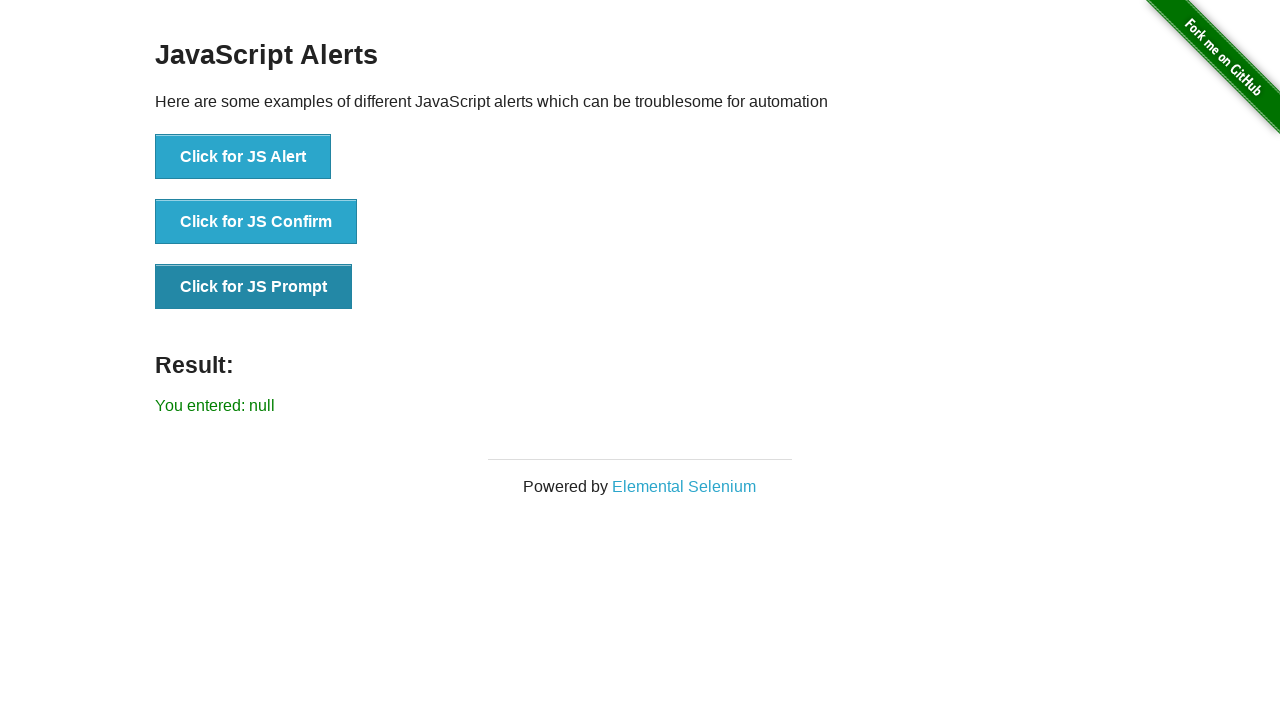

Verified result text shows 'You entered:' confirming prompt was accepted
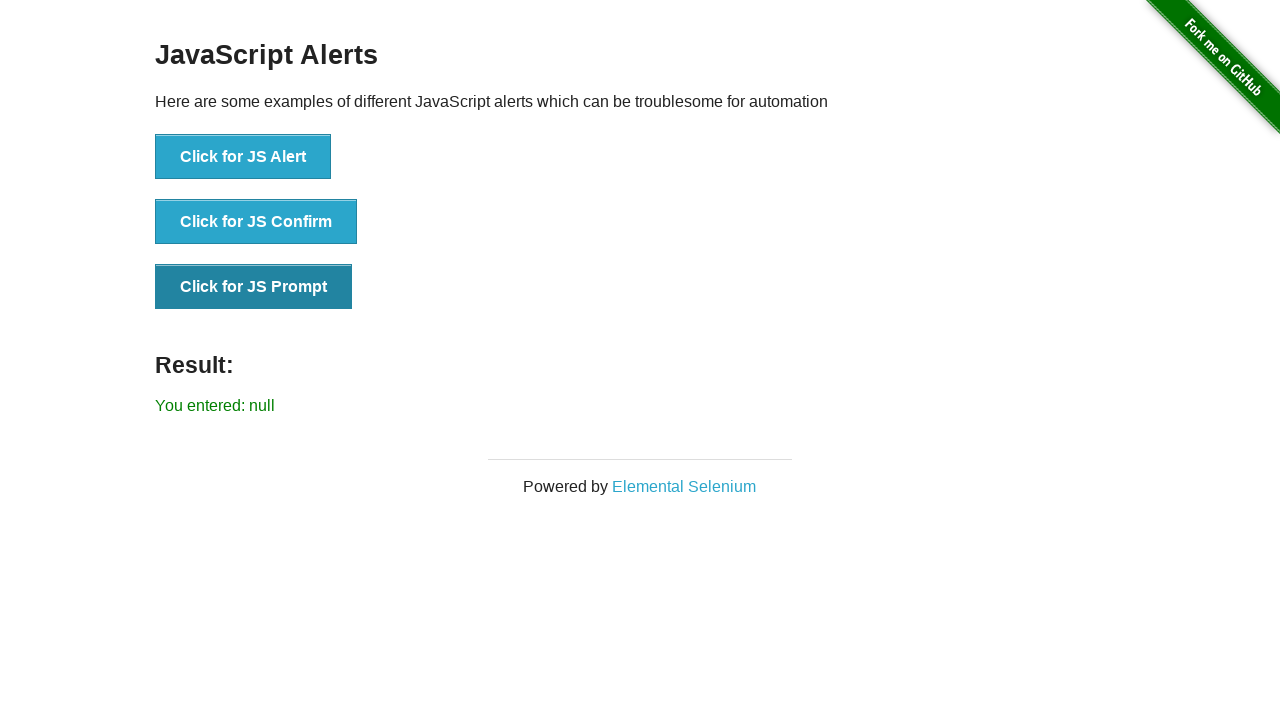

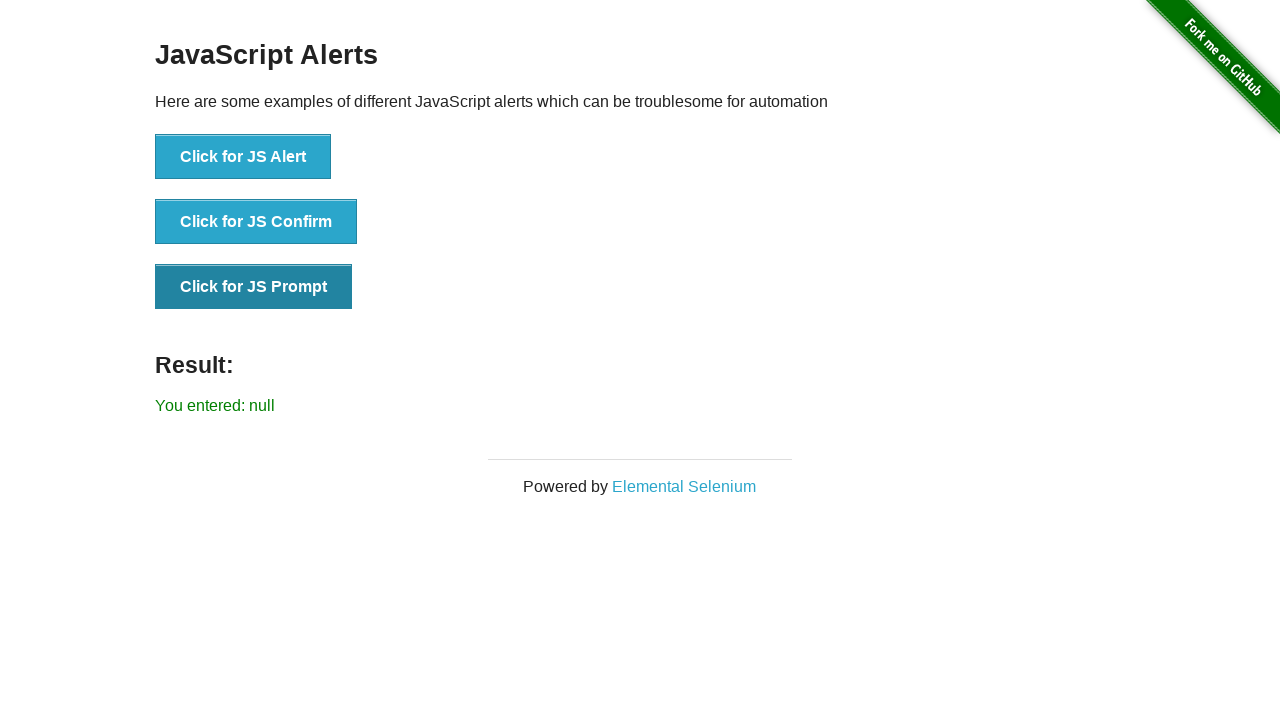